Tests static dropdown selection functionality by selecting USD currency option from a dropdown menu

Starting URL: https://rahulshettyacademy.com/dropdownsPractise/

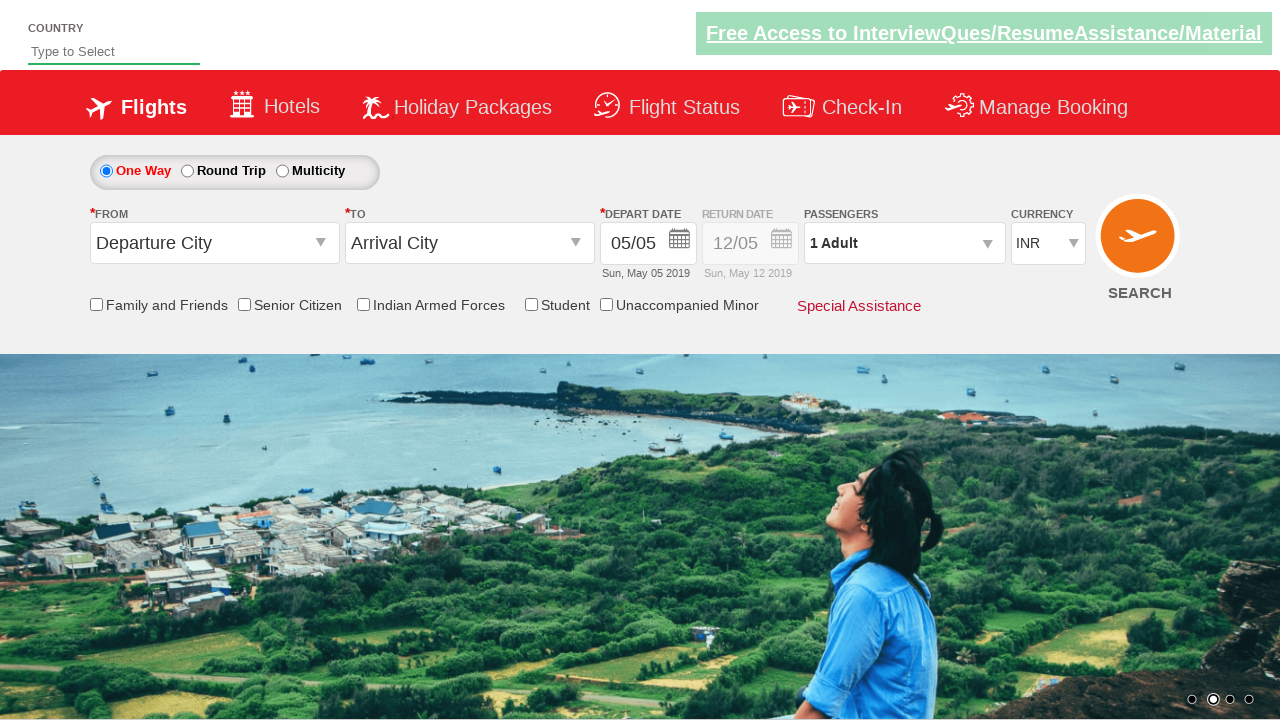

Selected USD option from currency dropdown on #ctl00_mainContent_DropDownListCurrency
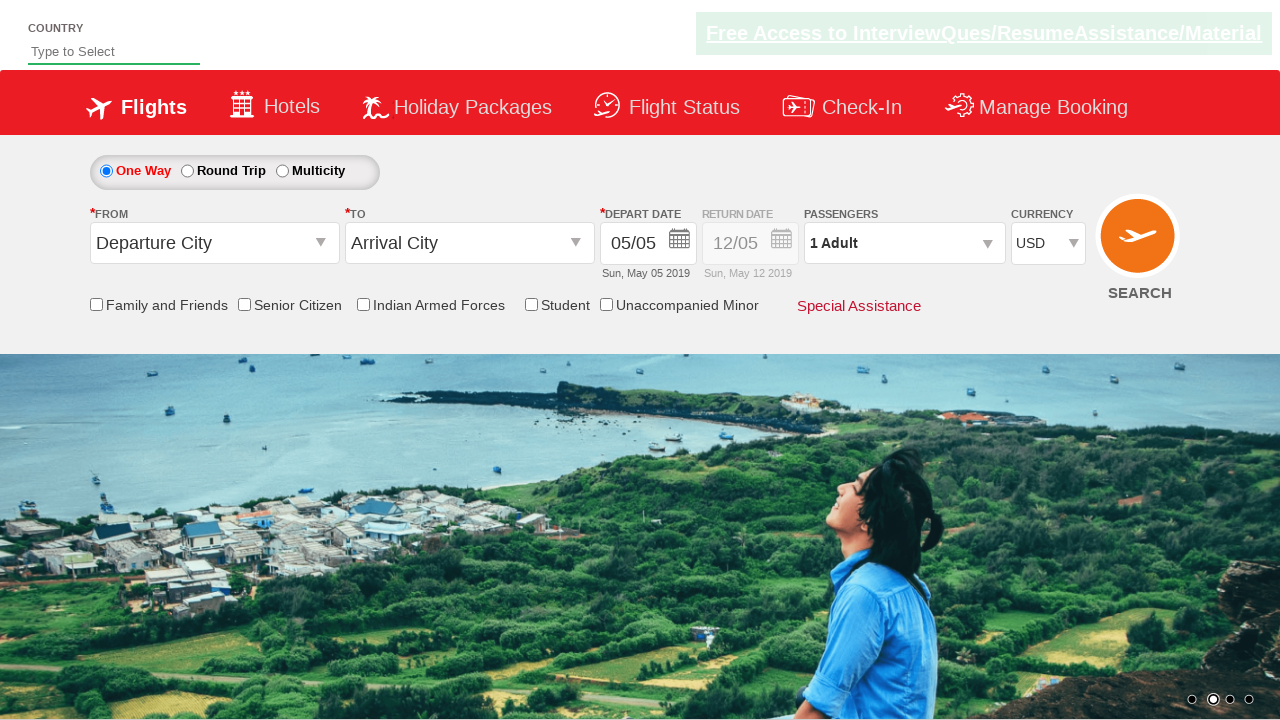

Retrieved selected currency value from dropdown
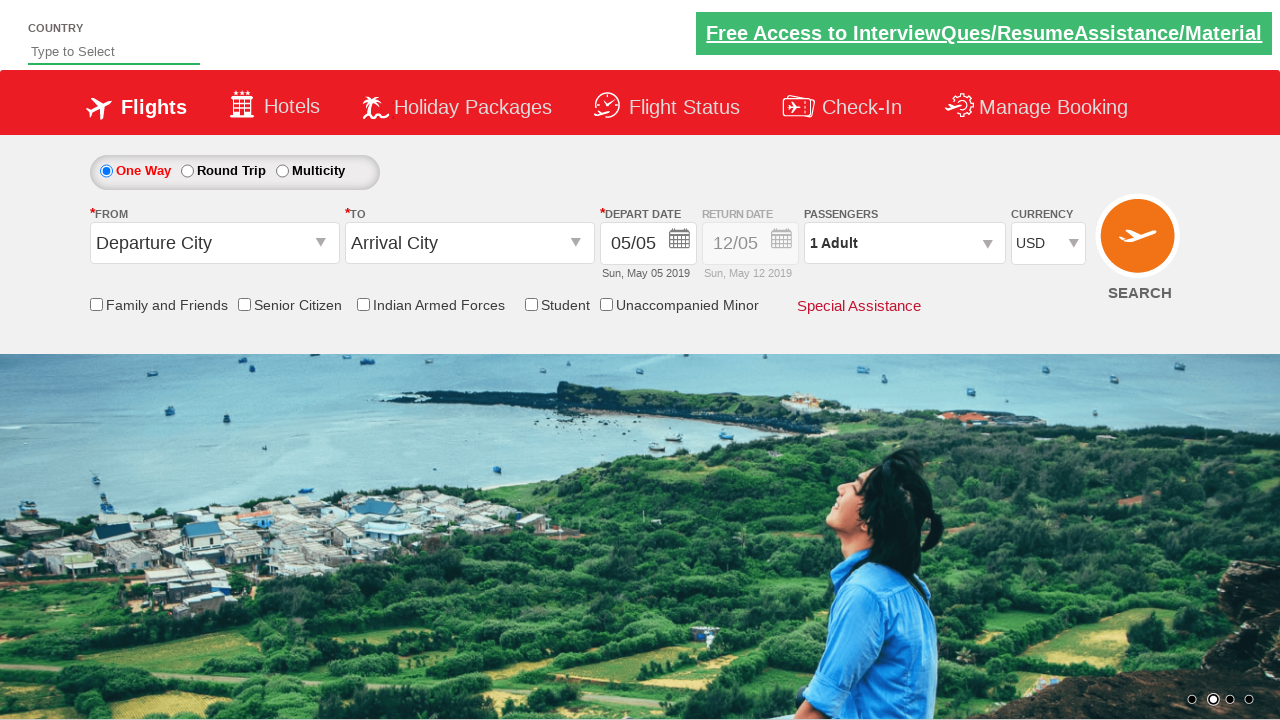

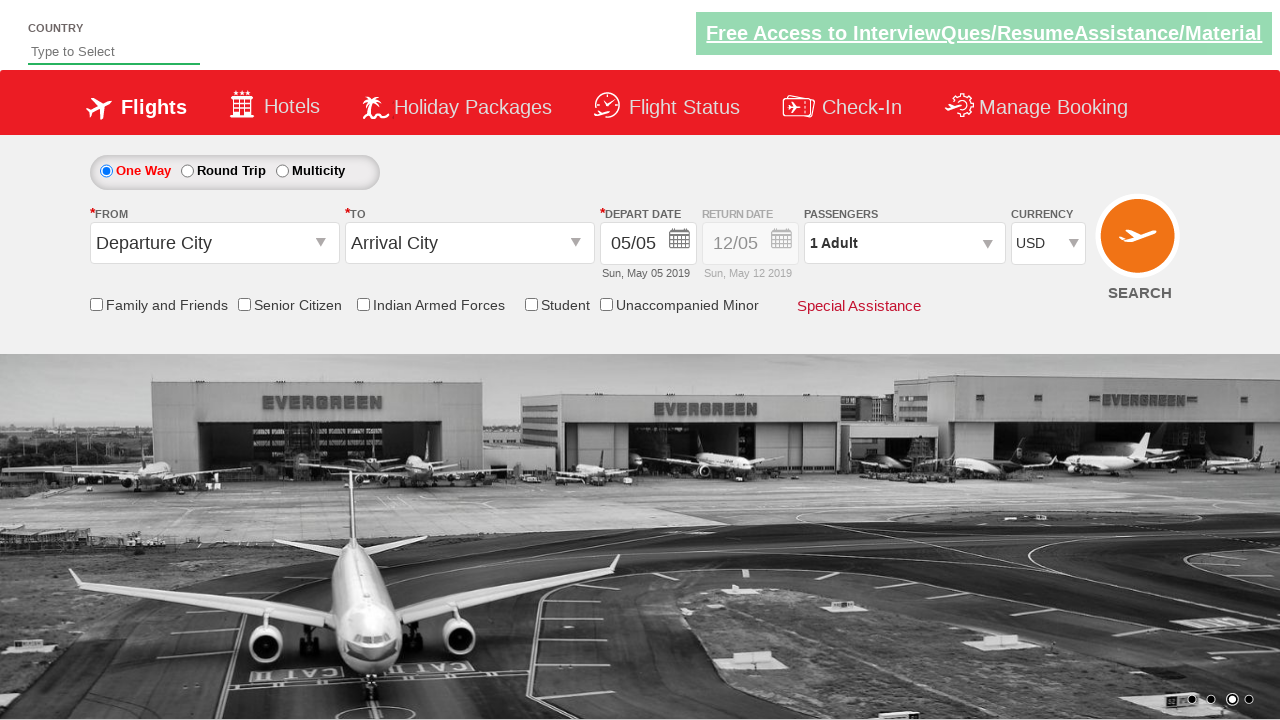